Tests filling a username input field with Czech text on a frontend application

Starting URL: https://tegb-frontend-88542200c6db.herokuapp.com

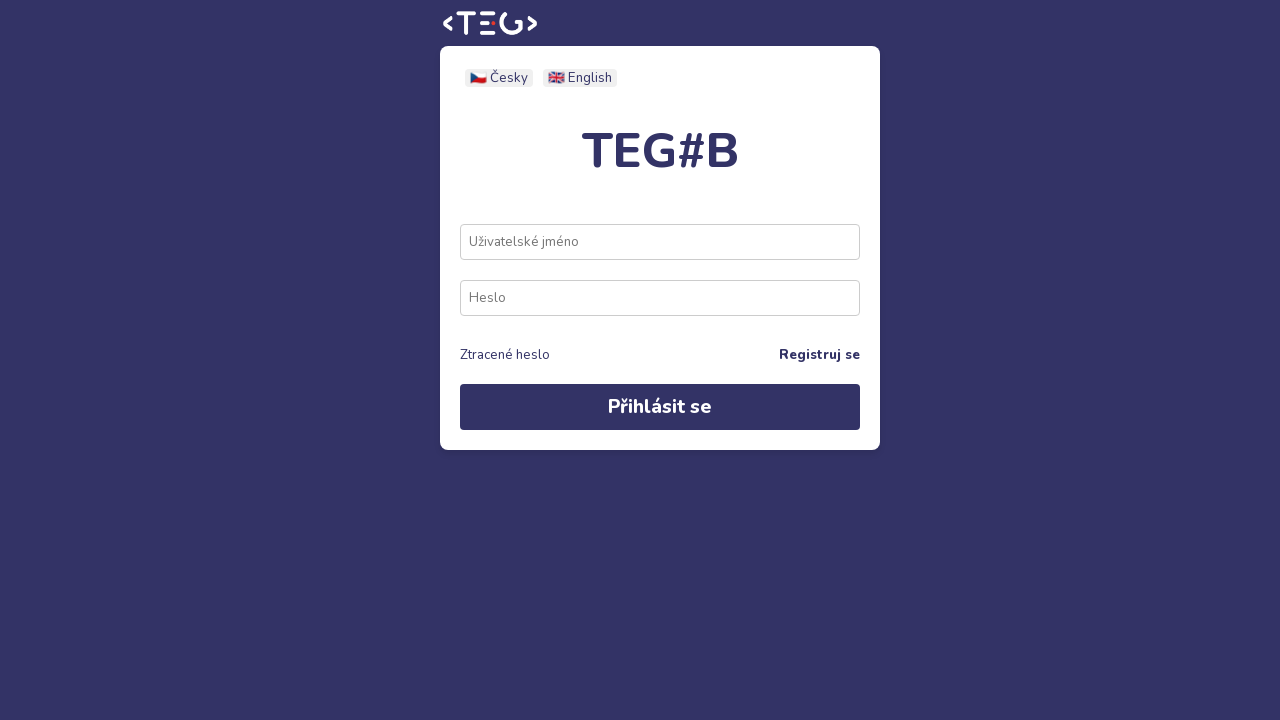

Filled username input field with Czech text 'Česká verze!' on [data-testid="username-input"]
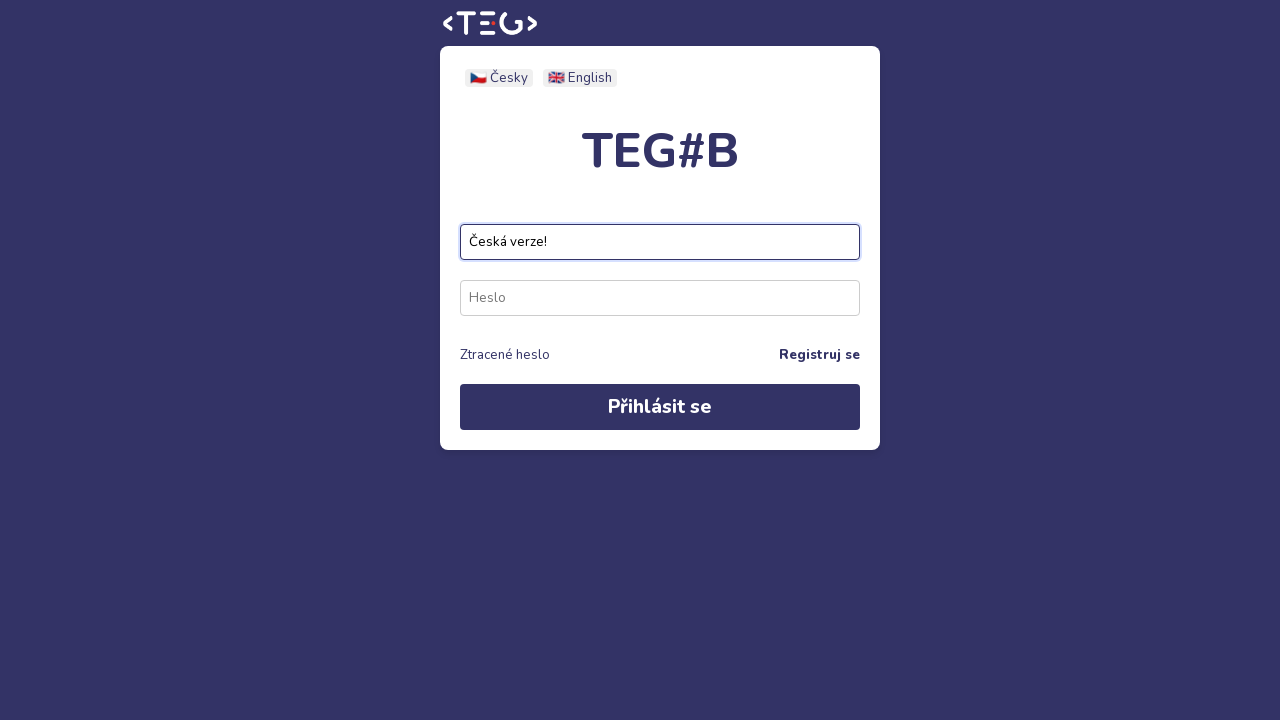

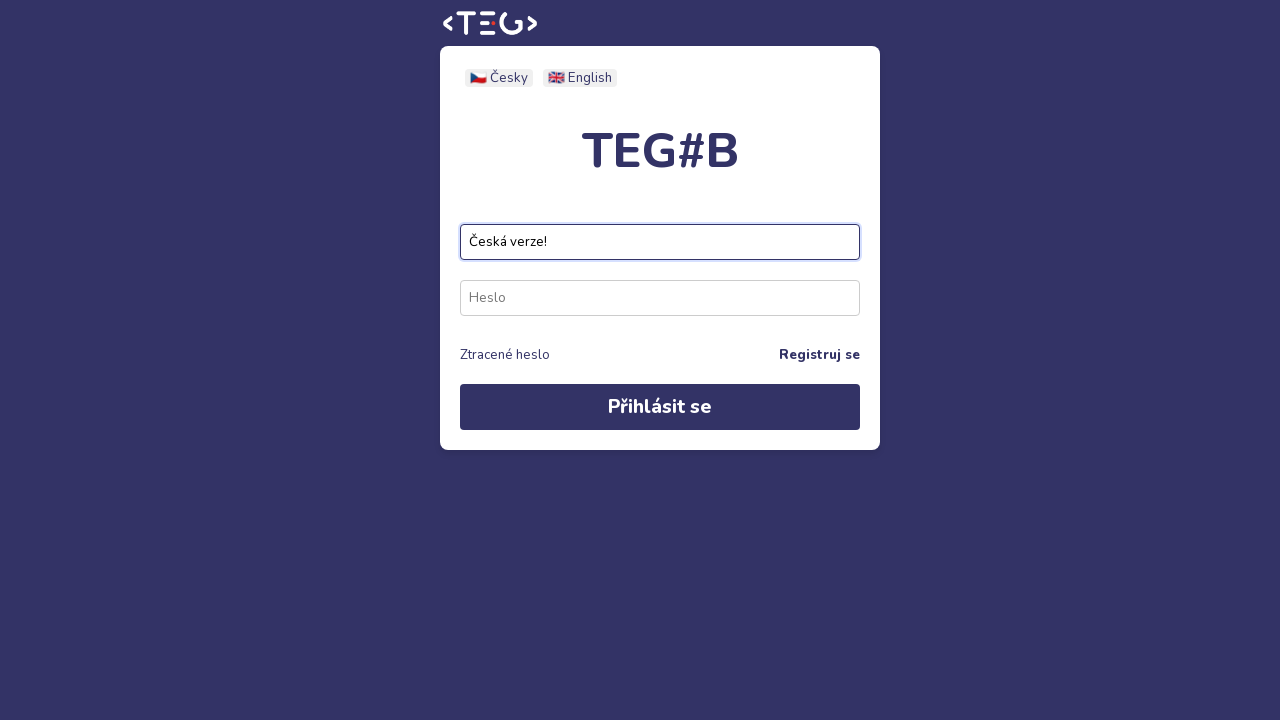